Performs a complete signup flow with randomly generated user data and verifies the account verification message

Starting URL: https://vue-demo.daniel-avellaneda.com

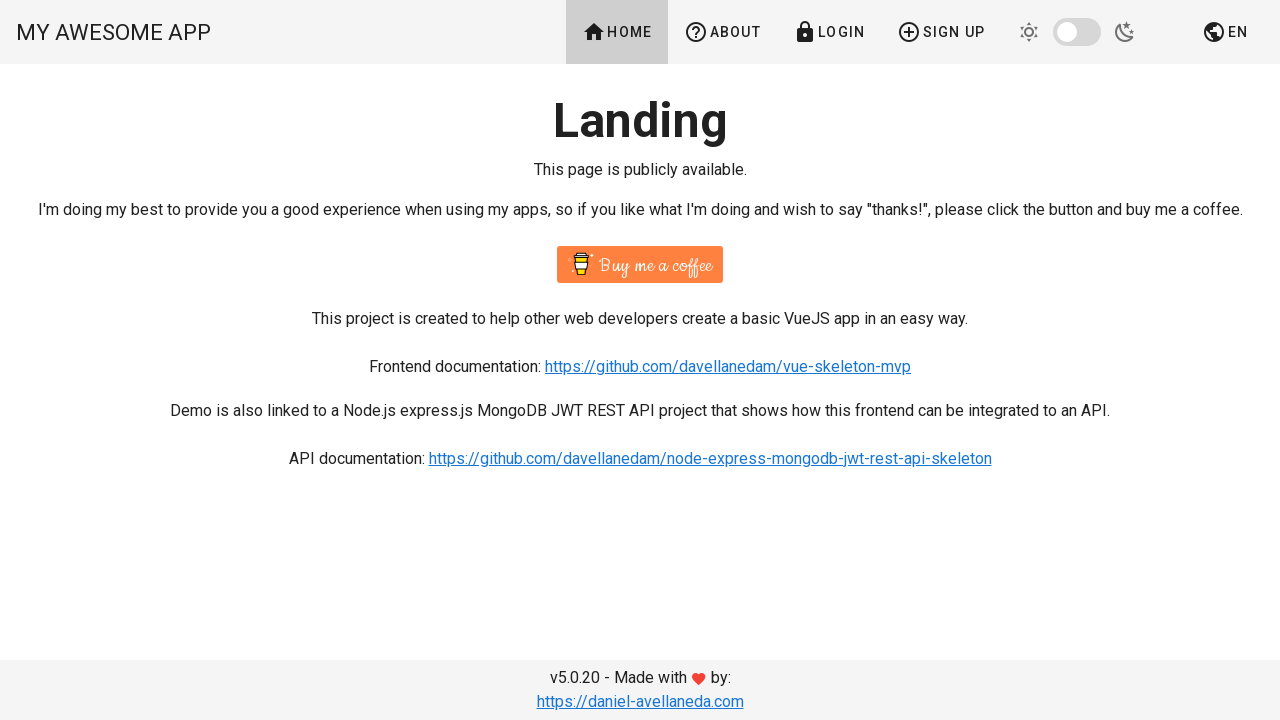

Clicked signup link to navigate to signup page at (941, 32) on a[href='/signup']
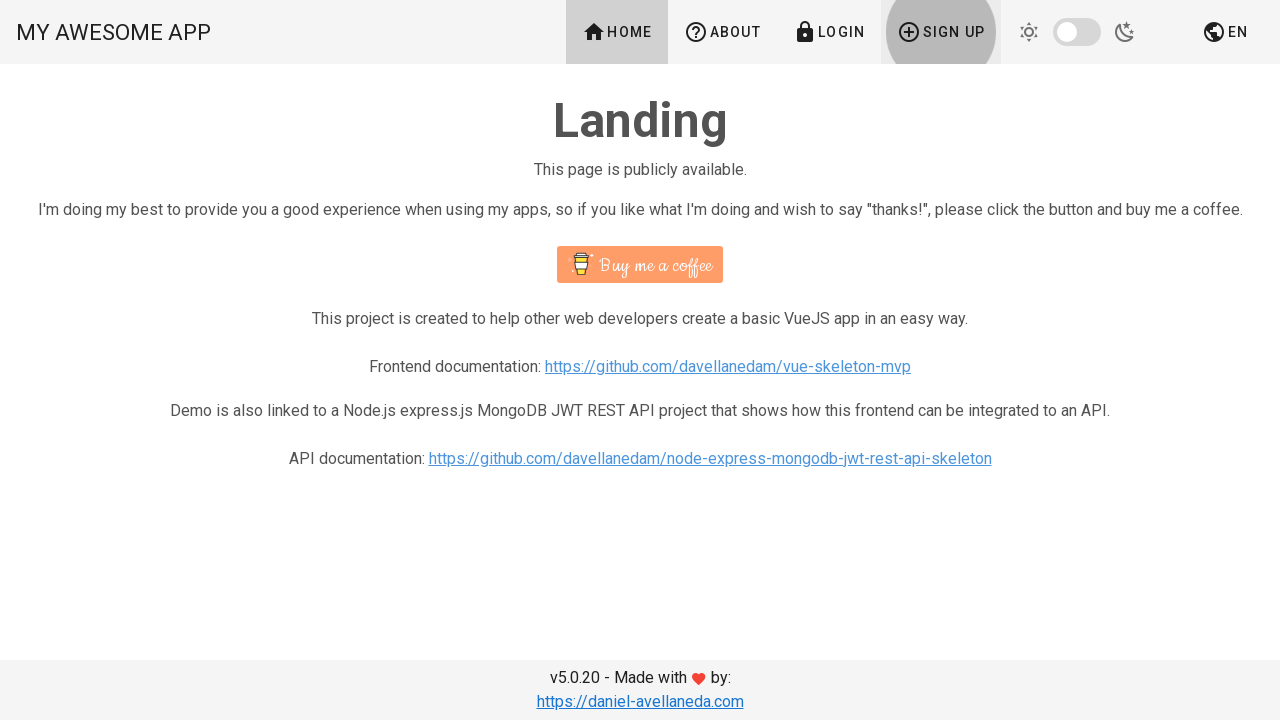

Generated random user data - name: John Smith4358, email: user12453@example.com
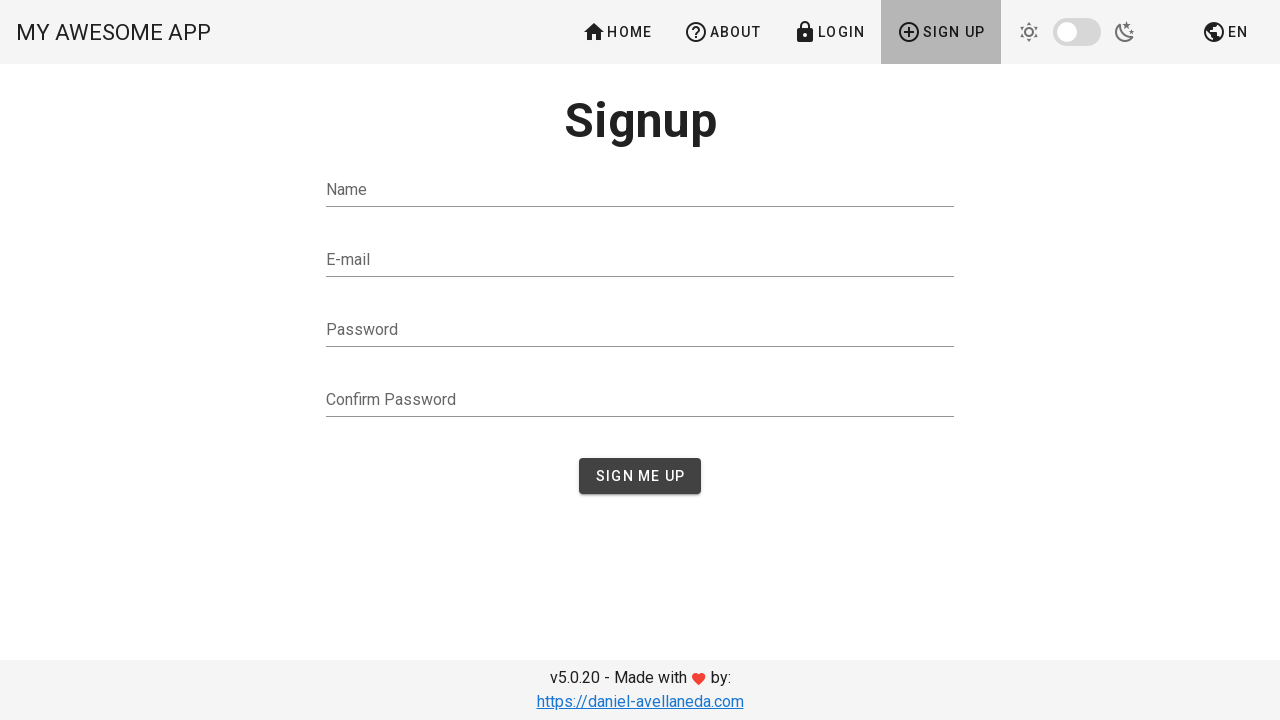

Filled name field with 'John Smith4358' on input[name='name']
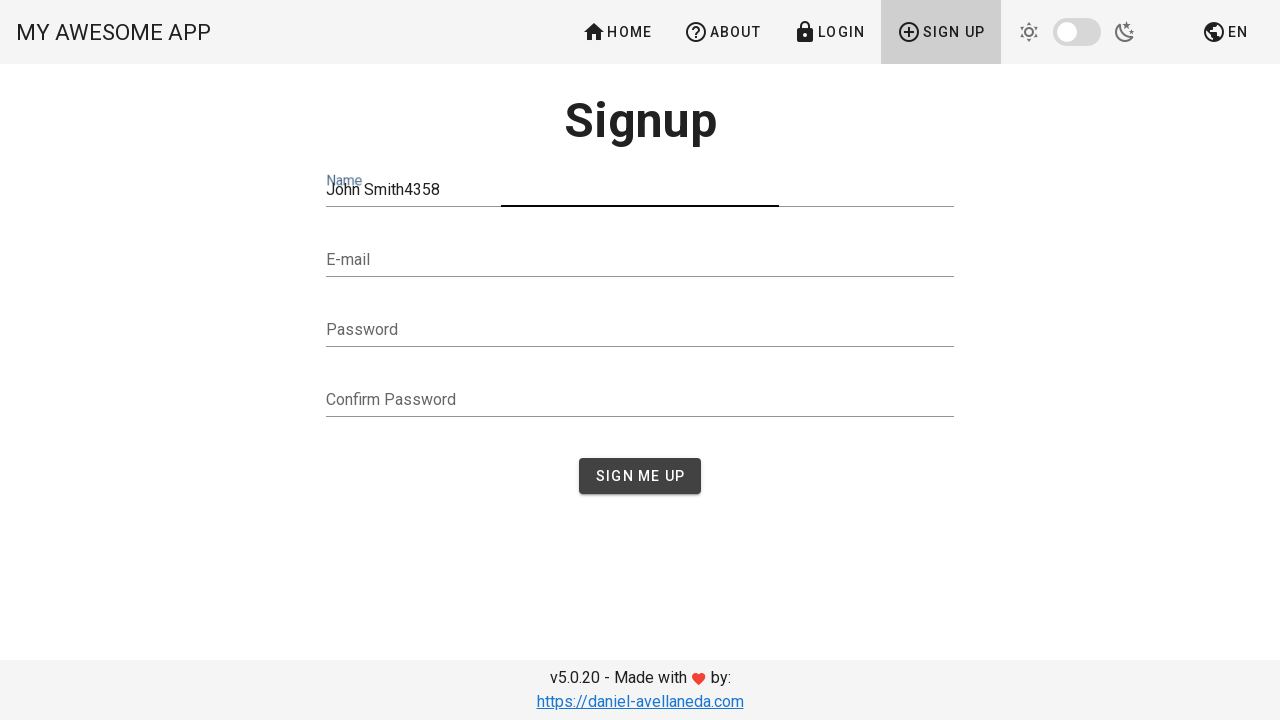

Filled email field with 'user12453@example.com' on input[name='email']
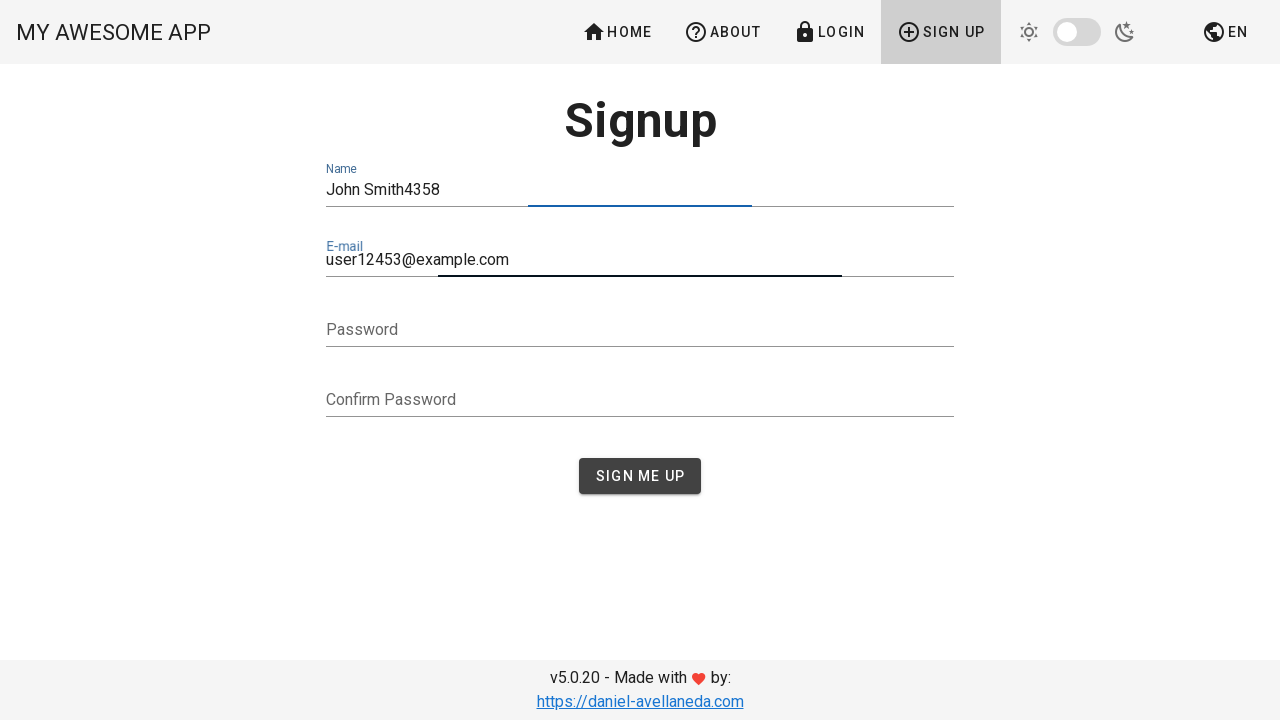

Filled password field with generated password on input[name='password']
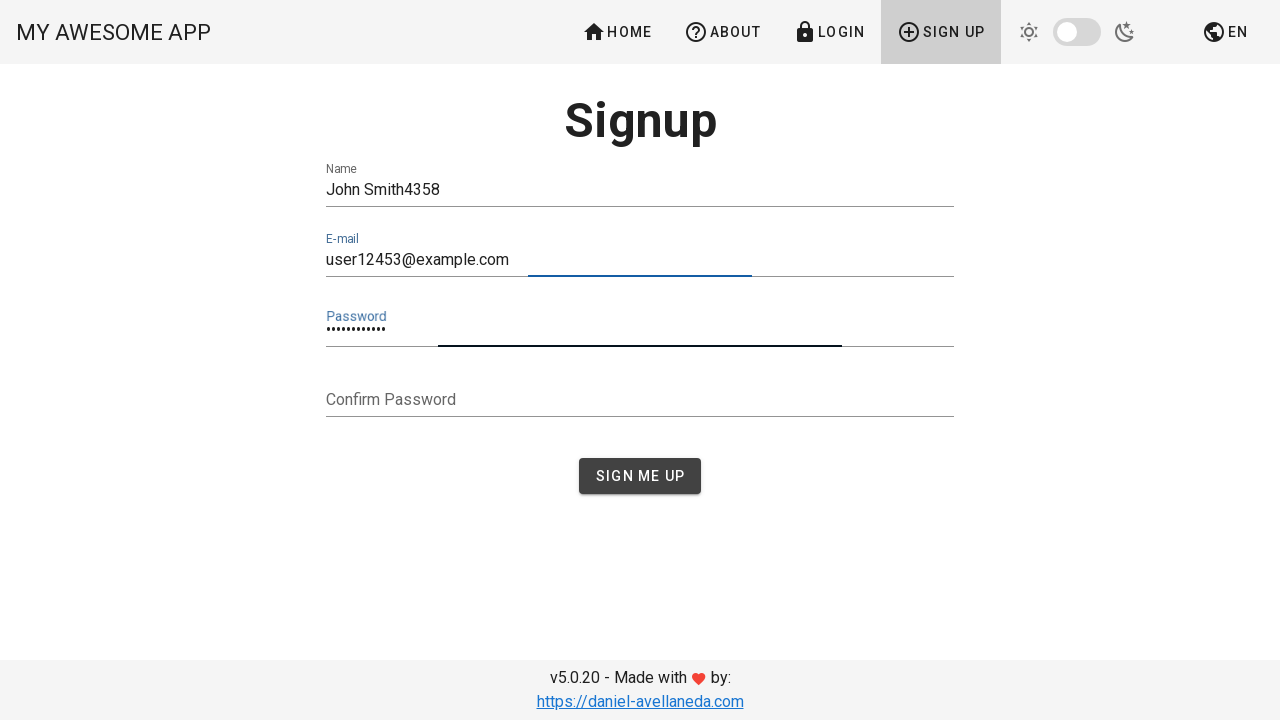

Filled confirm password field with same password on input[name='confirmPassword']
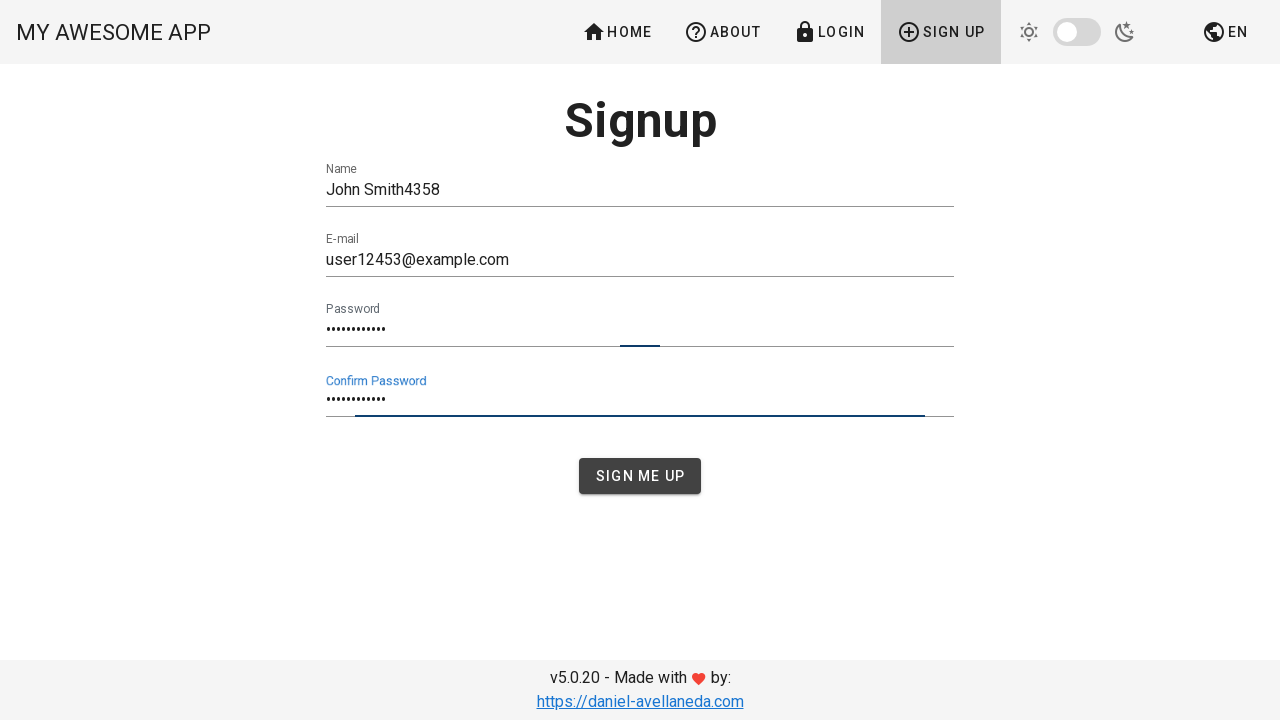

Clicked submit button to complete signup at (640, 476) on button[type='submit']
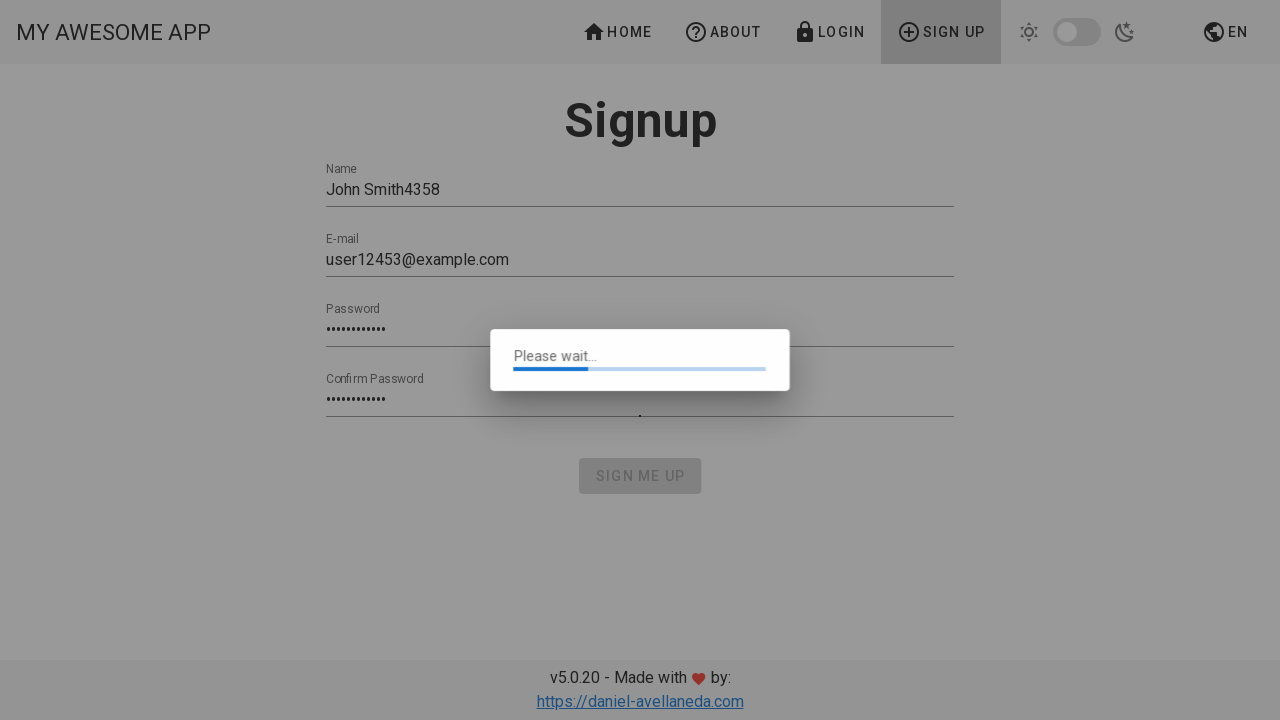

Account verification message appeared
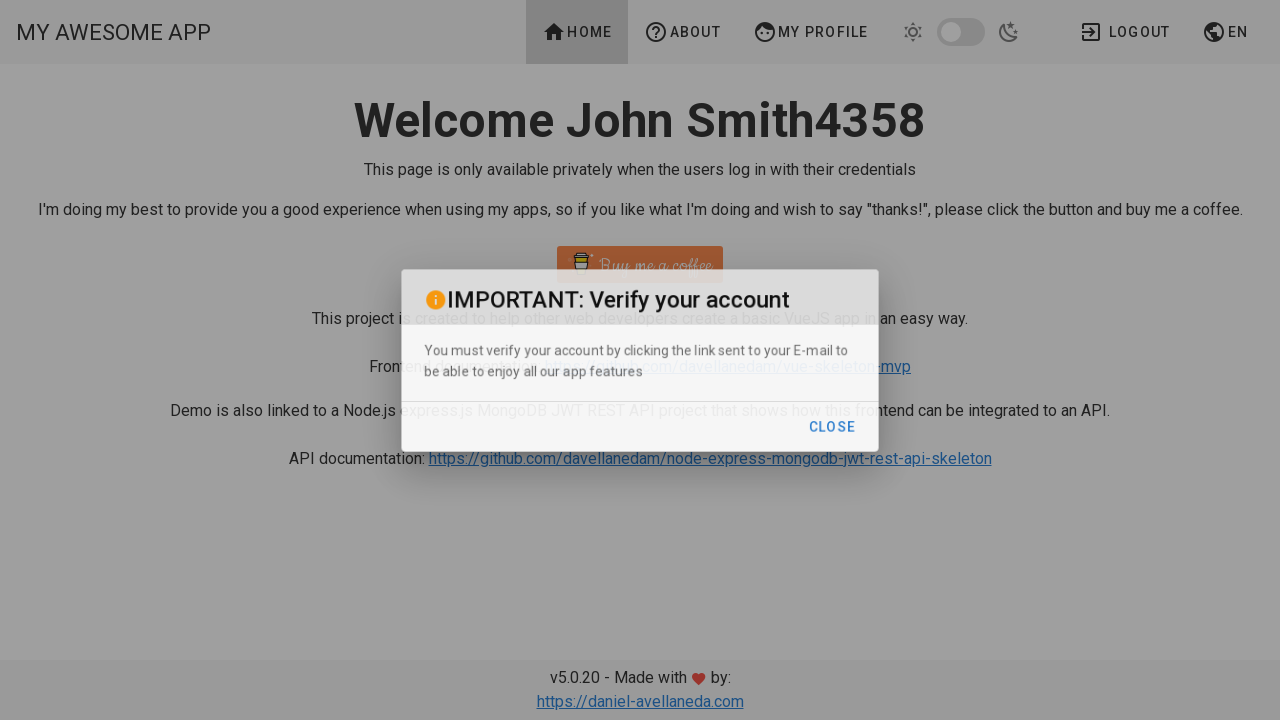

Clicked Close button to dismiss verification dialog at (841, 430) on button:has-text('Close')
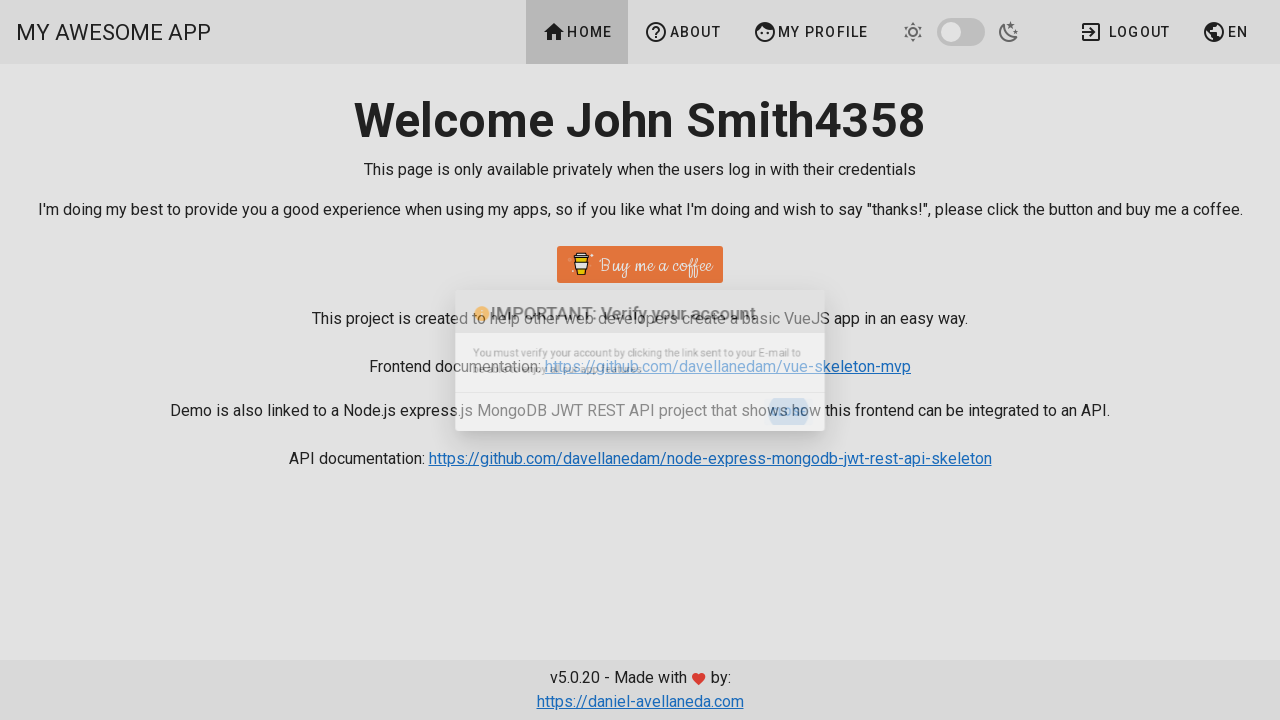

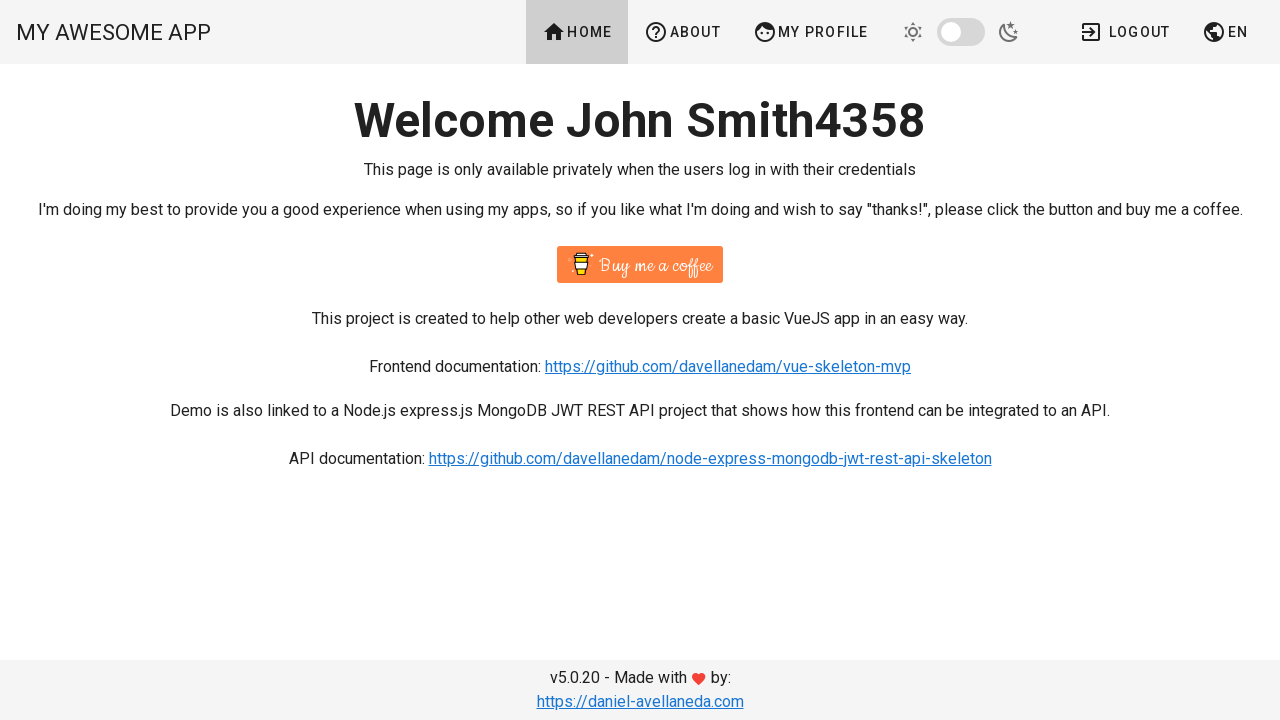